Navigates to GitHub homepage and then clicks on the Pricing link to view pricing information

Starting URL: https://github.com

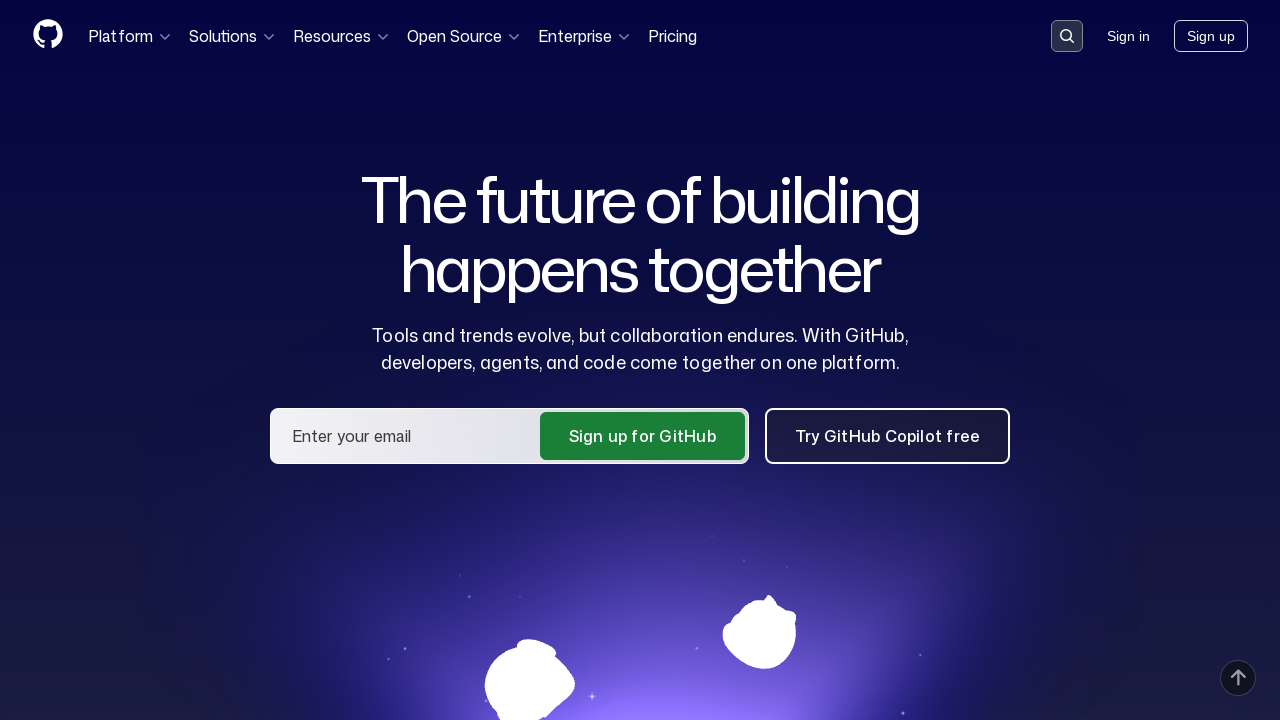

GitHub homepage loaded (DOM content ready)
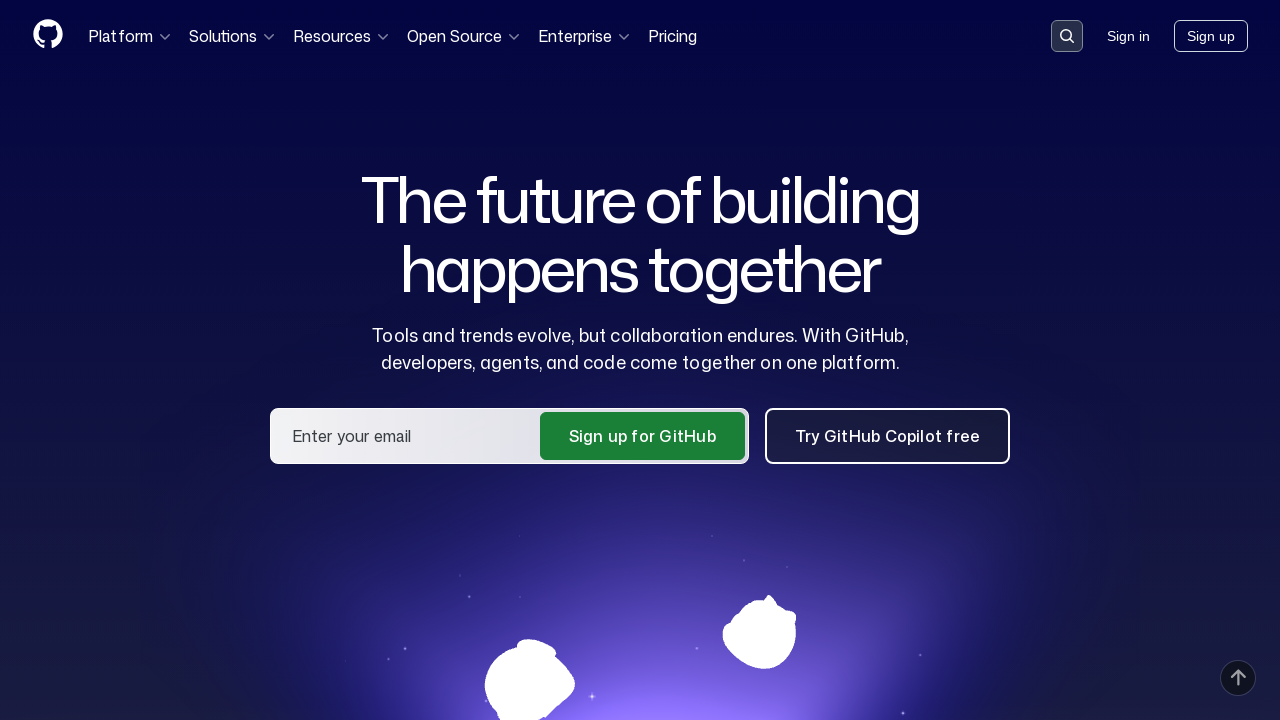

Clicked on Pricing link in navigation at (672, 36) on text=Pricing
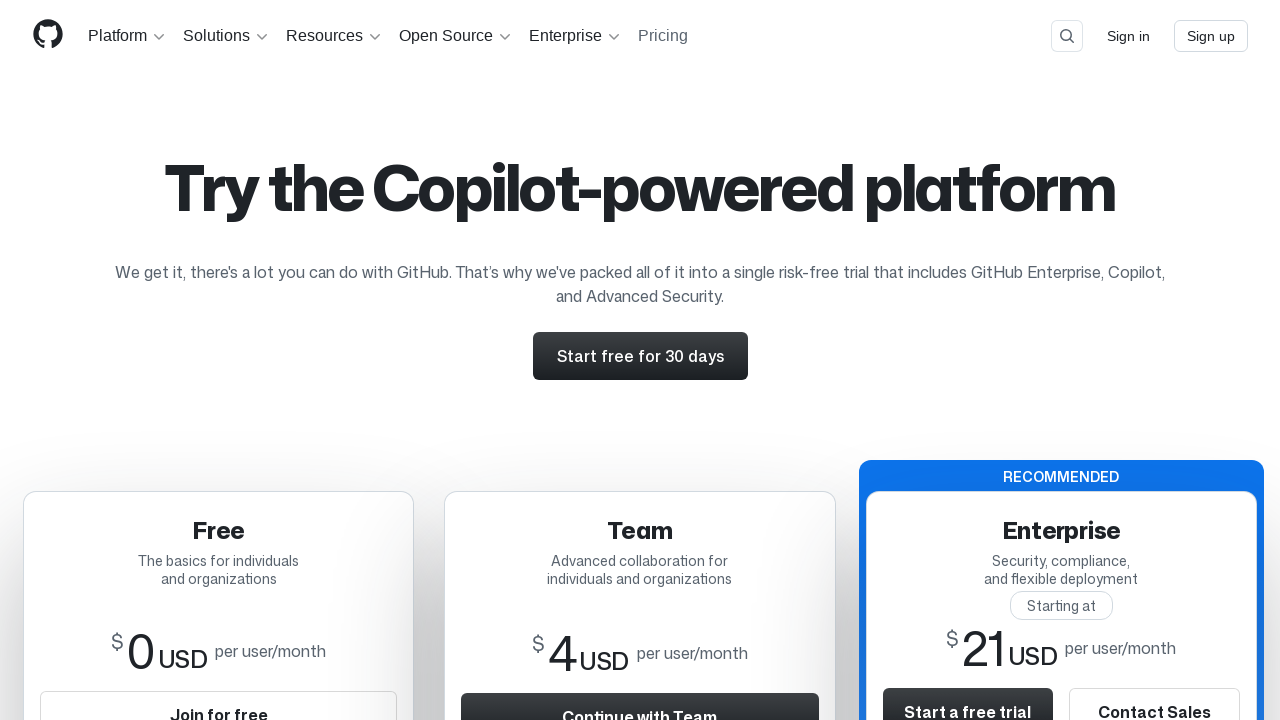

Navigated to pricing page
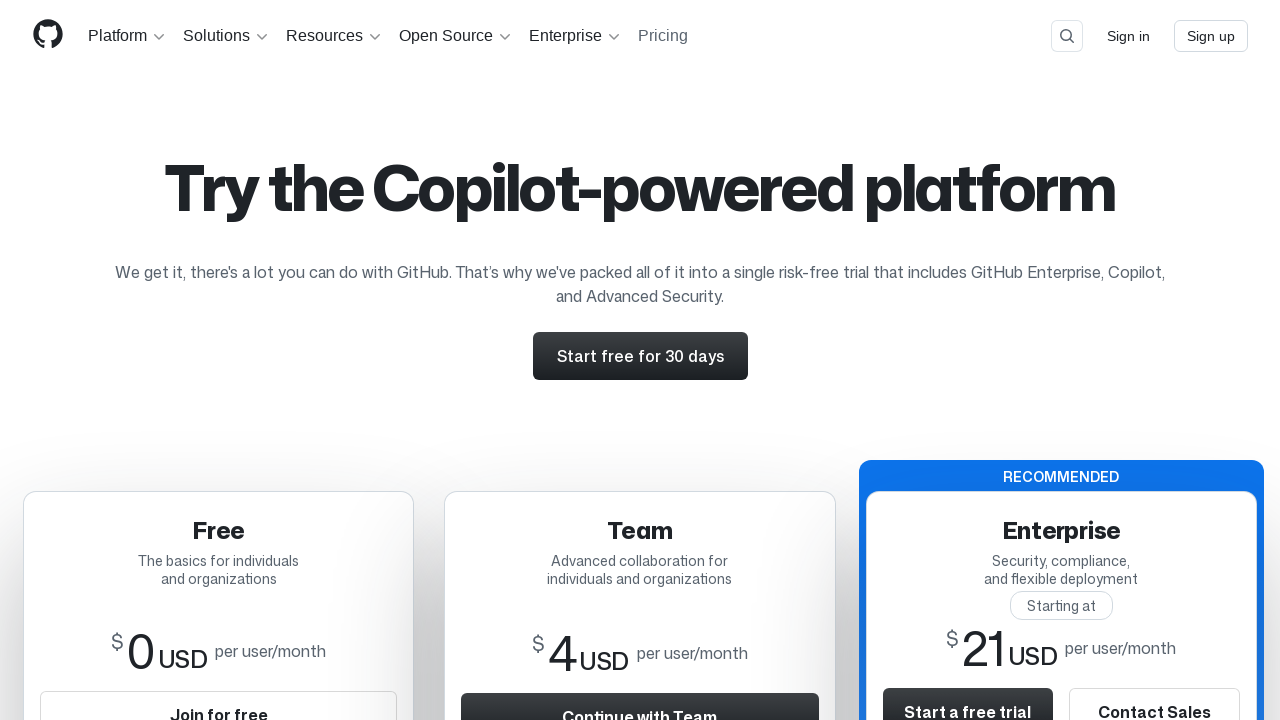

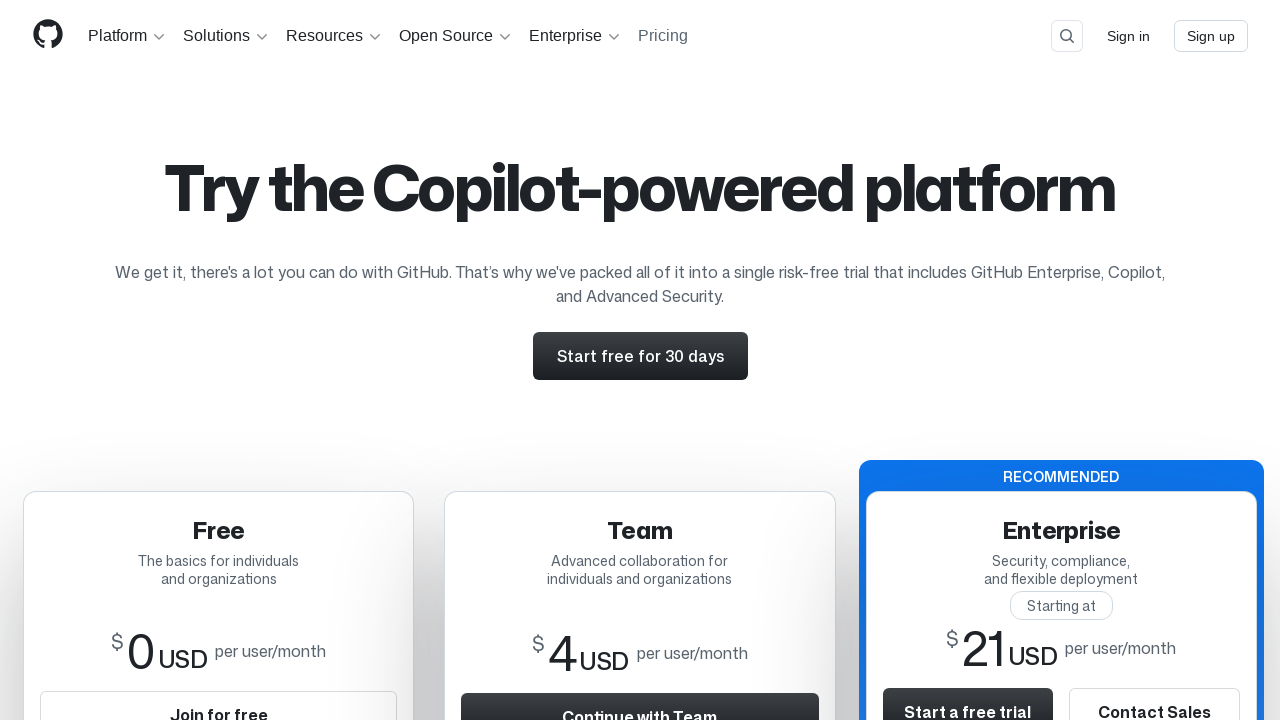